Tests e-commerce cart functionality by adding 5 vegetable products to cart, viewing the cart, verifying product information is displayed, proceeding to checkout, and verifying the total cost calculation is correct.

Starting URL: https://rahulshettyacademy.com/seleniumPractise/#/

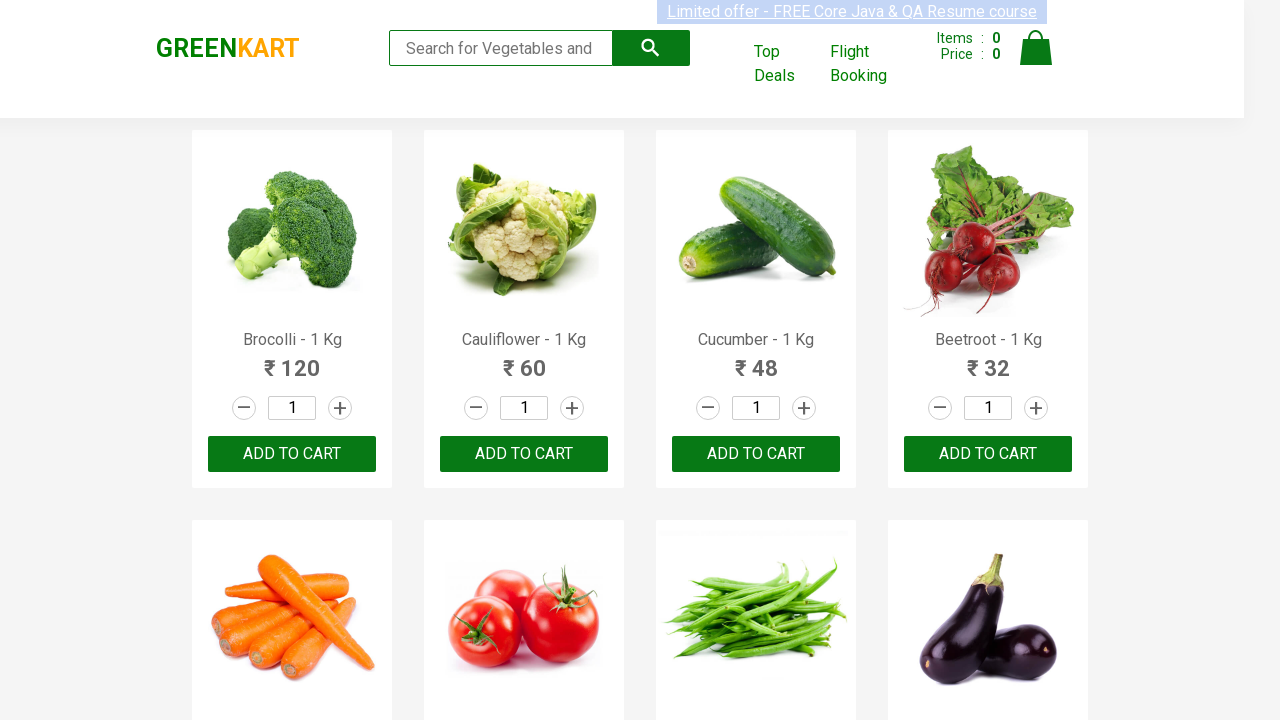

Clicked 'Add to Cart' button for first vegetable product at (292, 454) on xpath=//*[@id='root']/div/div[1]/div/div[1]/div[3]/button
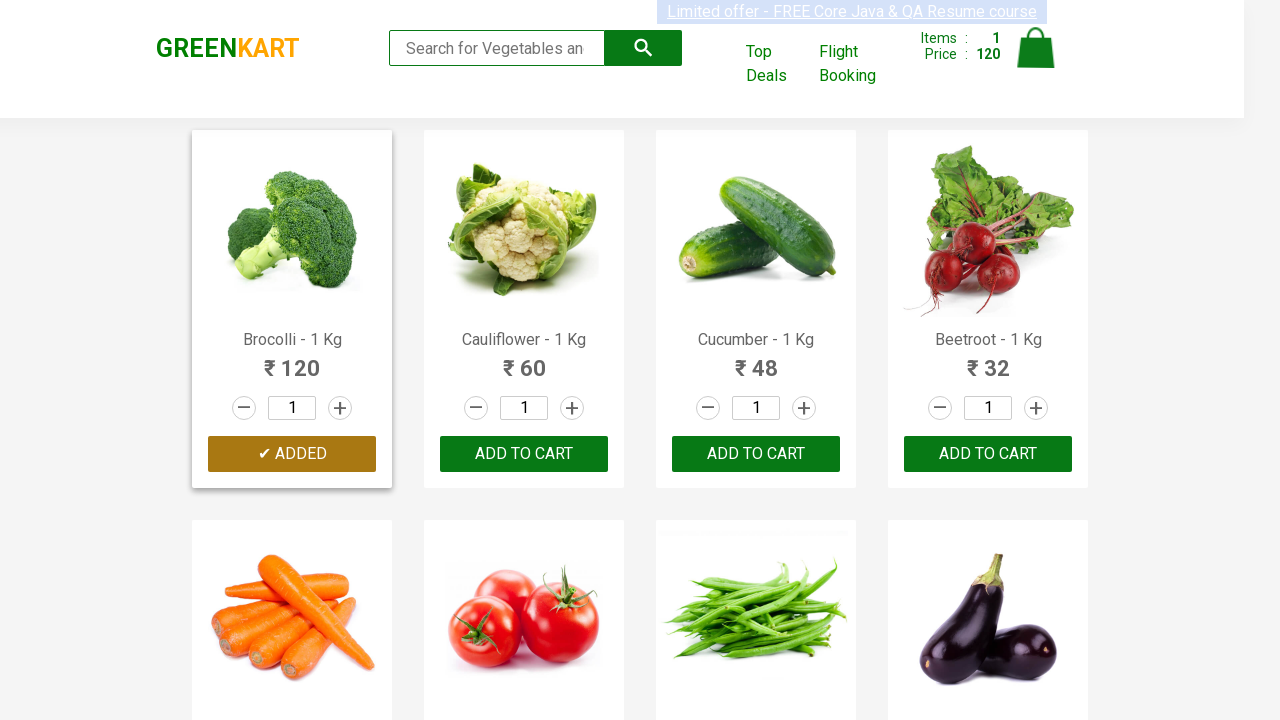

Clicked 'Add to Cart' button for second vegetable product at (524, 454) on xpath=//*[@id='root']/div/div[1]/div/div[2]/div[3]/button
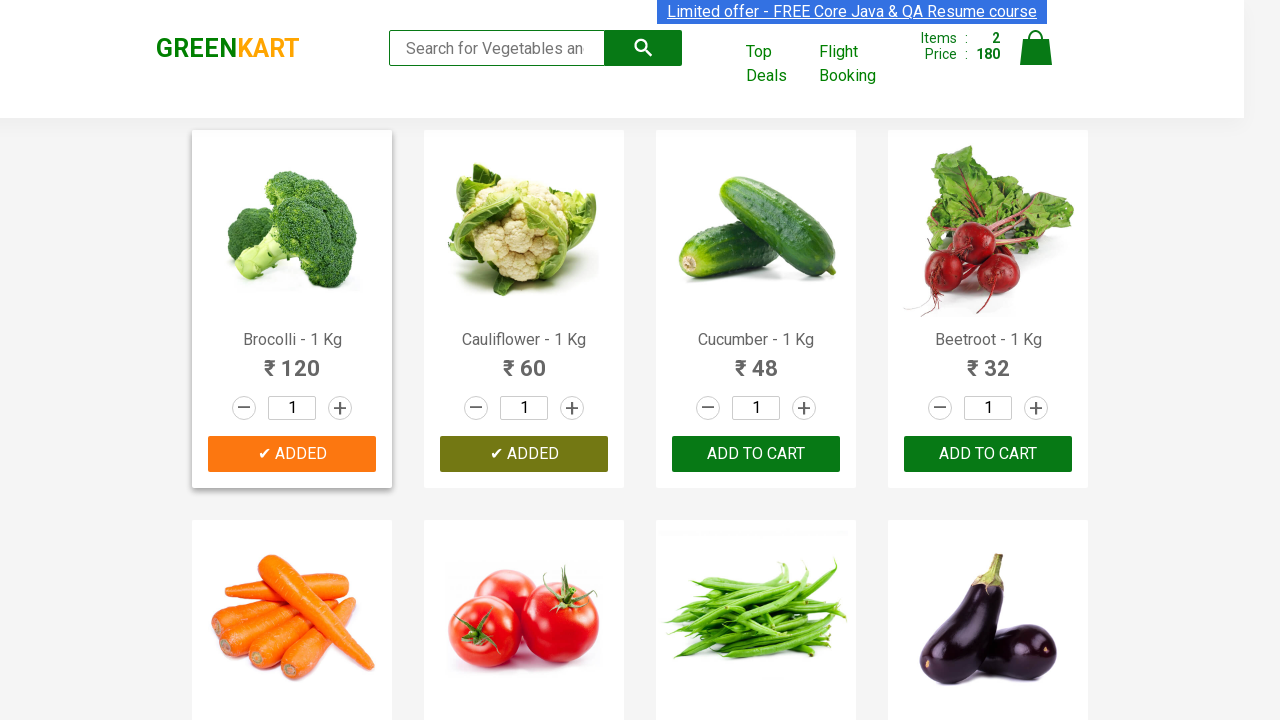

Clicked 'Add to Cart' button for third vegetable product at (756, 454) on xpath=//*[@id='root']/div/div[1]/div/div[3]/div[3]/button
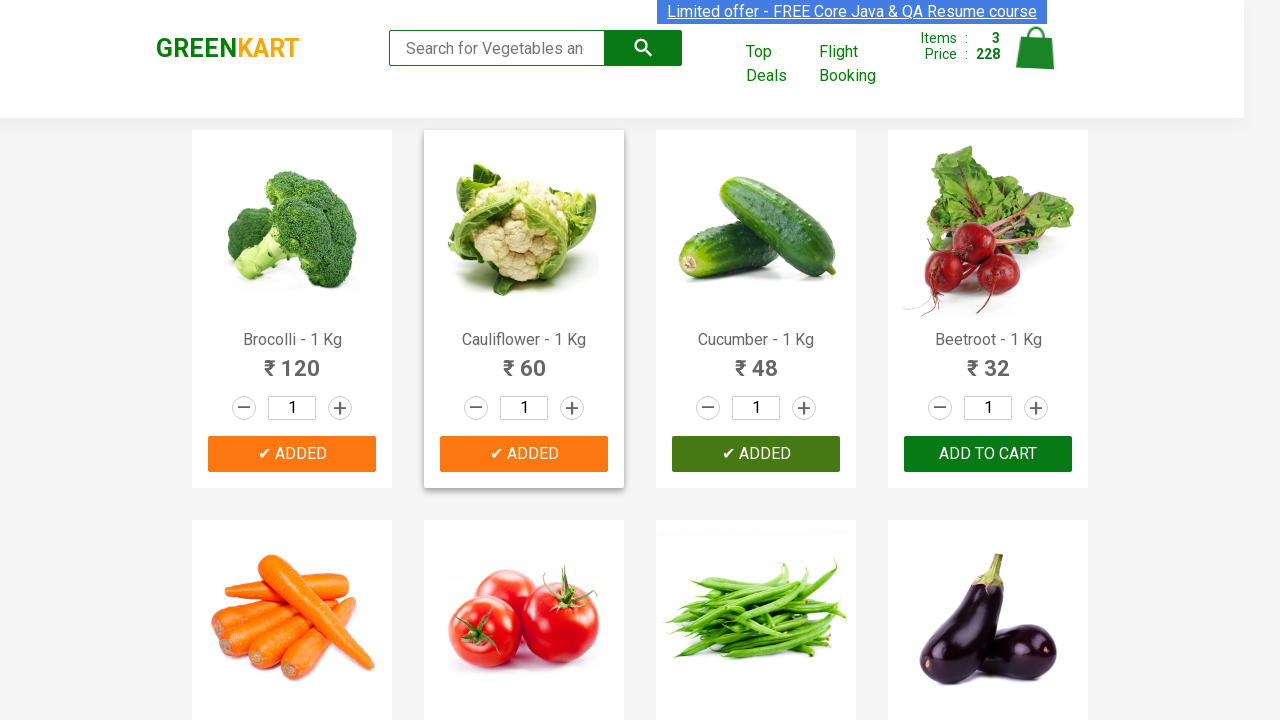

Clicked 'Add to Cart' button for fourth vegetable product at (988, 454) on xpath=//*[@id='root']/div/div[1]/div/div[4]/div[3]/button
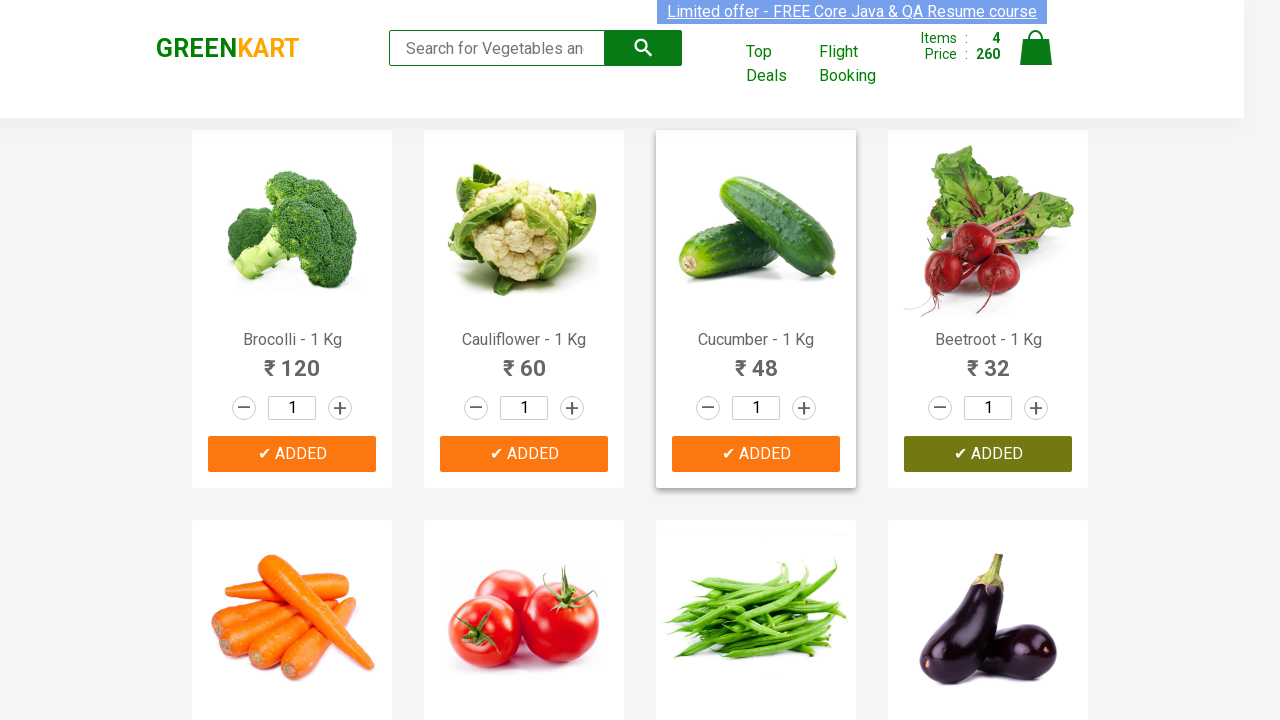

Clicked 'Add to Cart' button for fifth vegetable product at (292, 360) on xpath=//*[@id='root']/div/div[1]/div/div[5]/div[3]/button
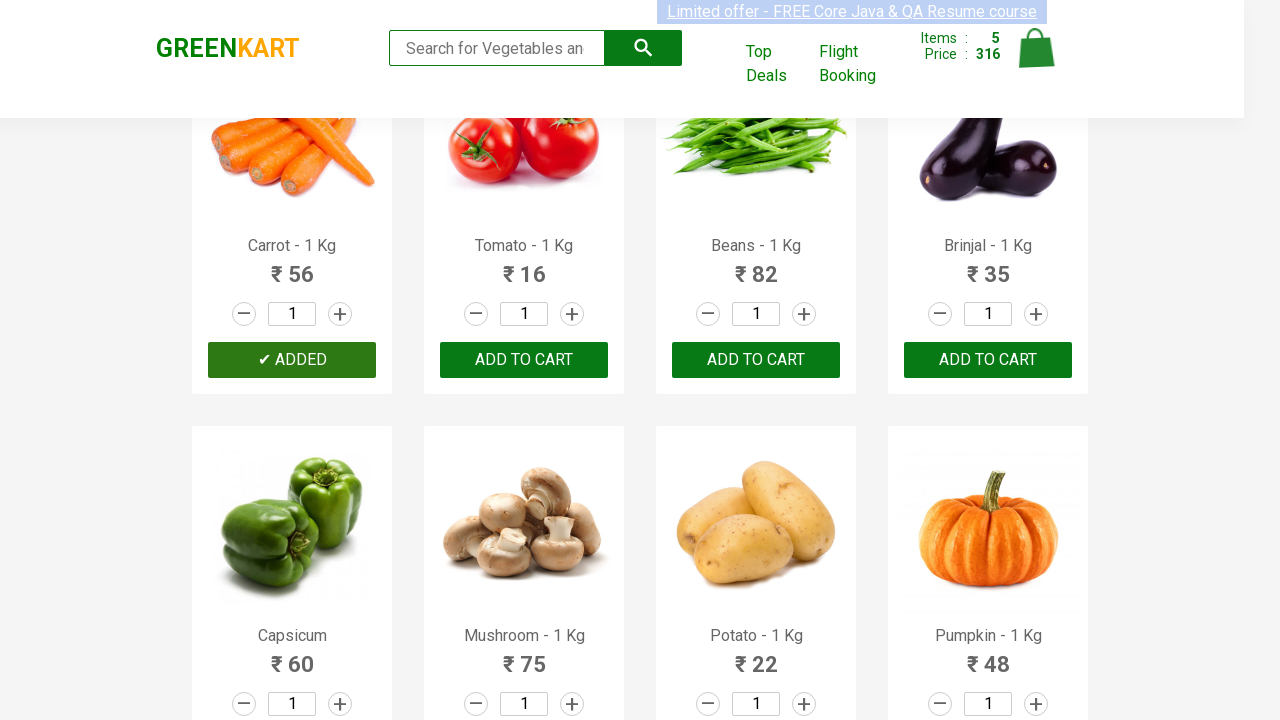

Clicked cart icon to open shopping cart at (1036, 48) on xpath=//*[@id='root']/div/header/div/div[3]/a[4]/img
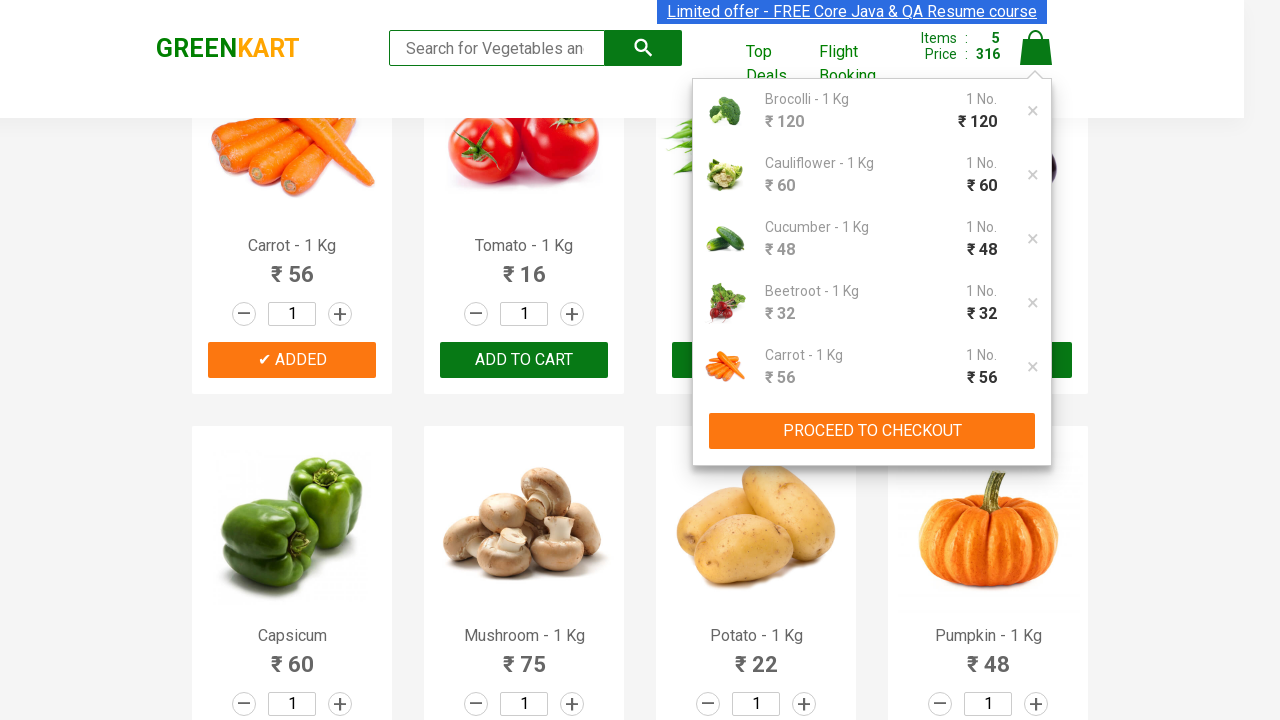

Cart items loaded and became visible
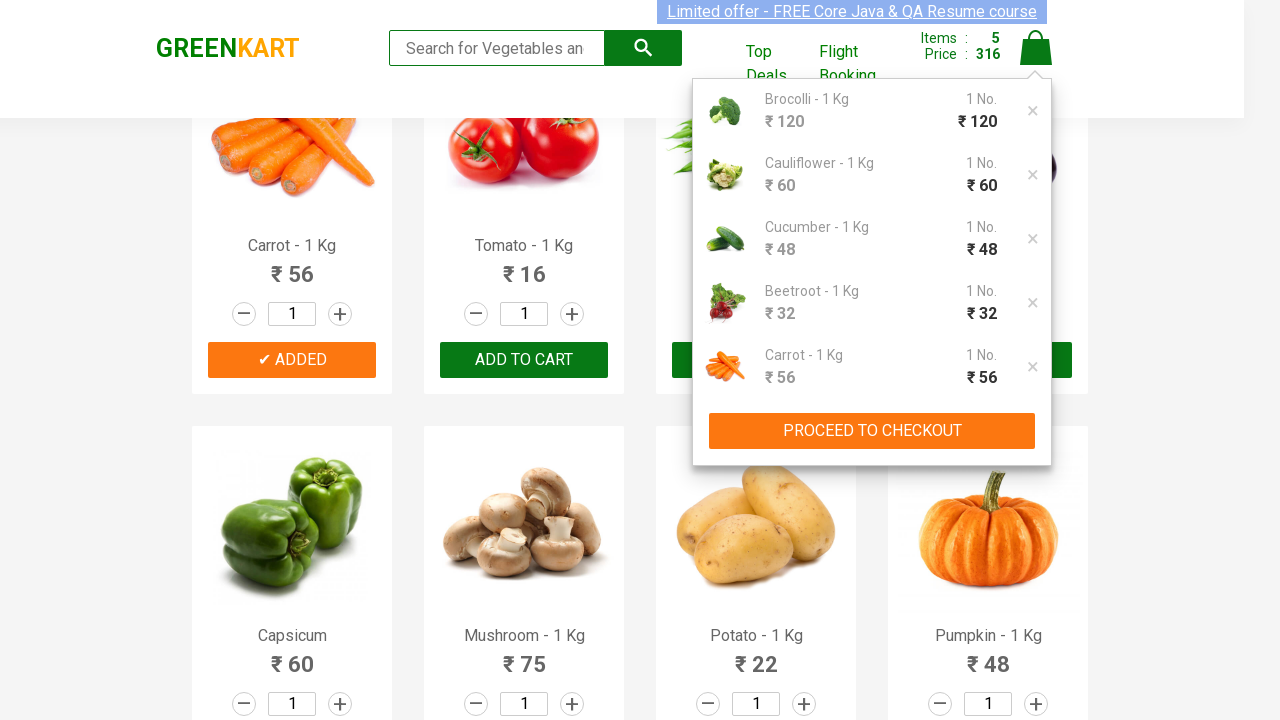

Verified first vegetable product name is displayed in cart
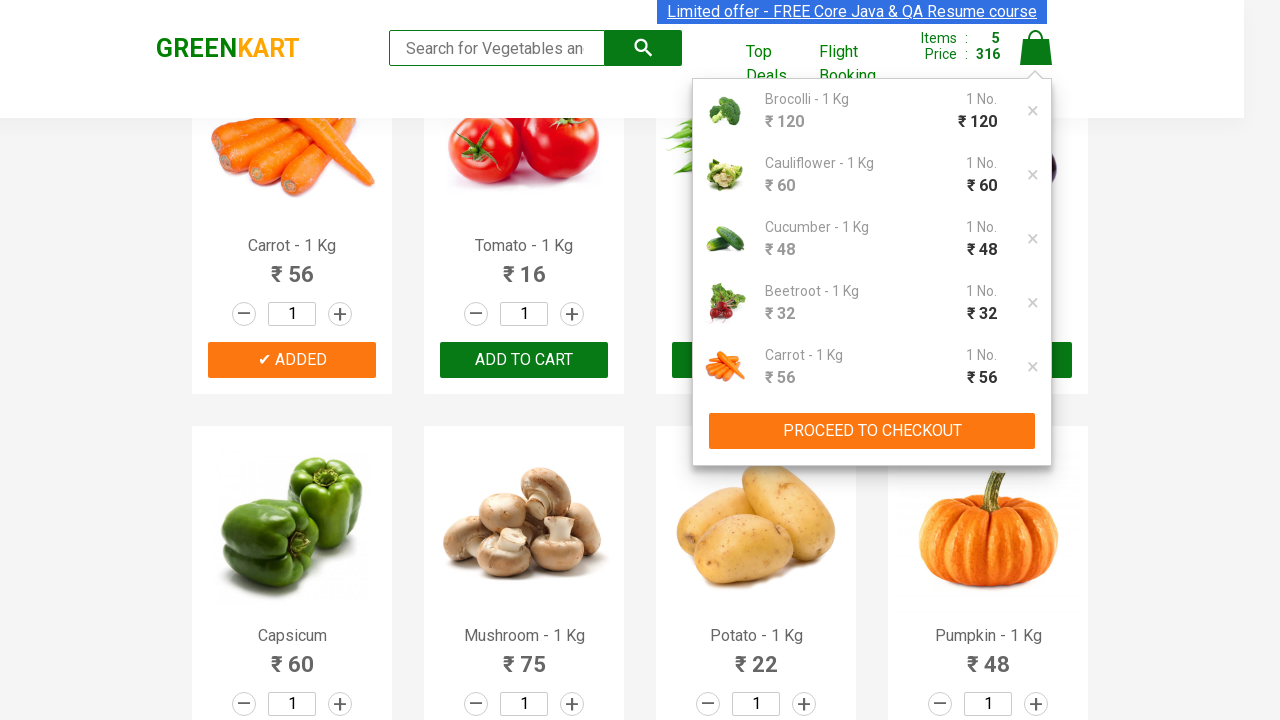

Verified second vegetable product name is displayed in cart
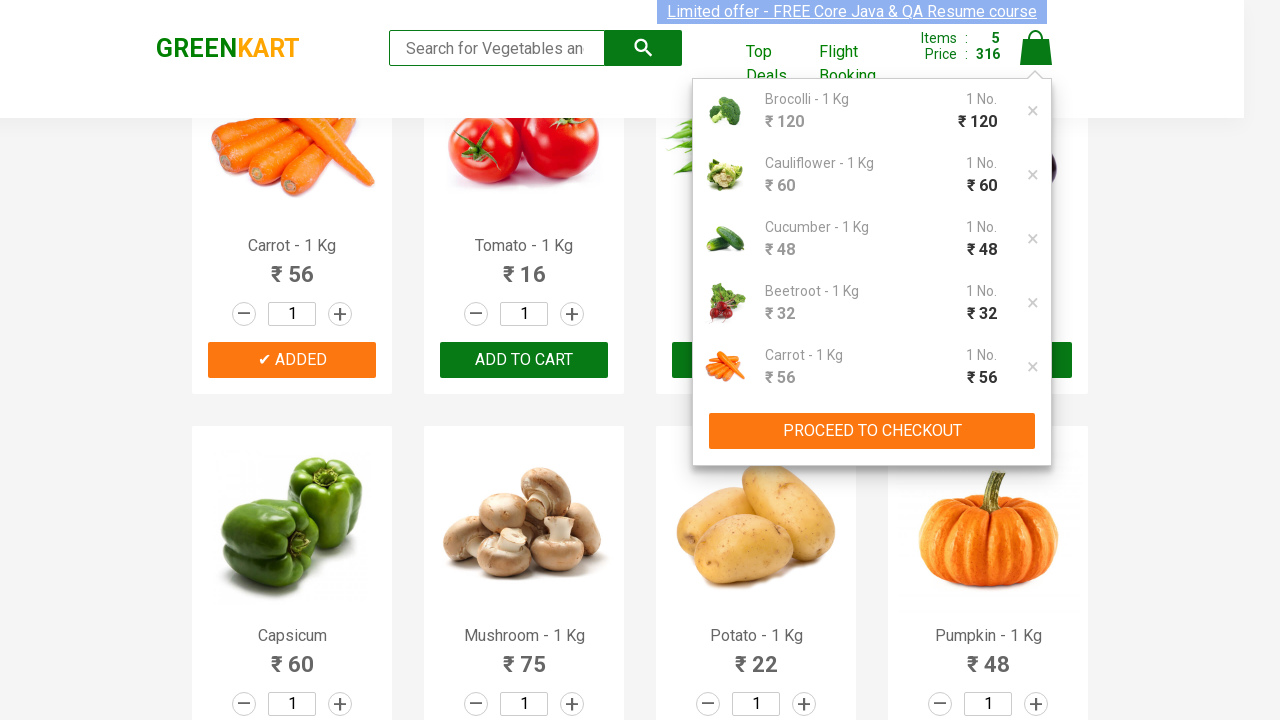

Verified third vegetable product name is displayed in cart
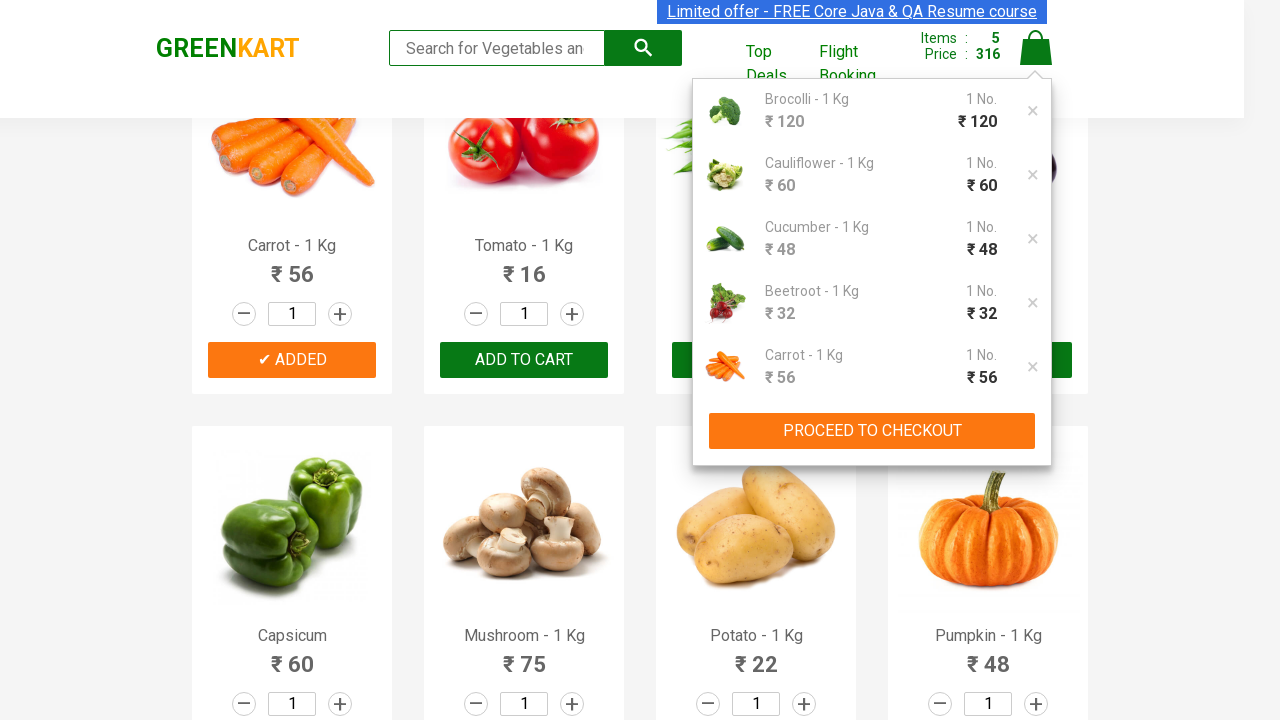

Verified fourth vegetable product name is displayed in cart
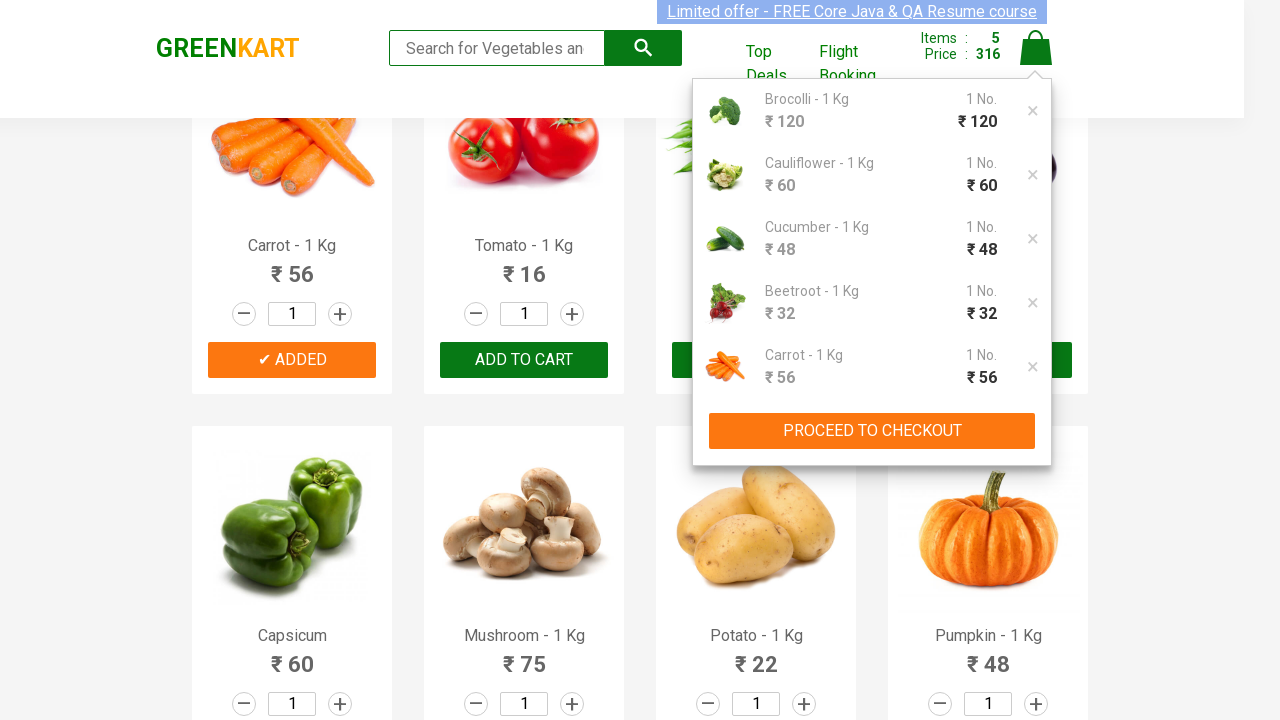

Verified fifth vegetable product name is displayed in cart
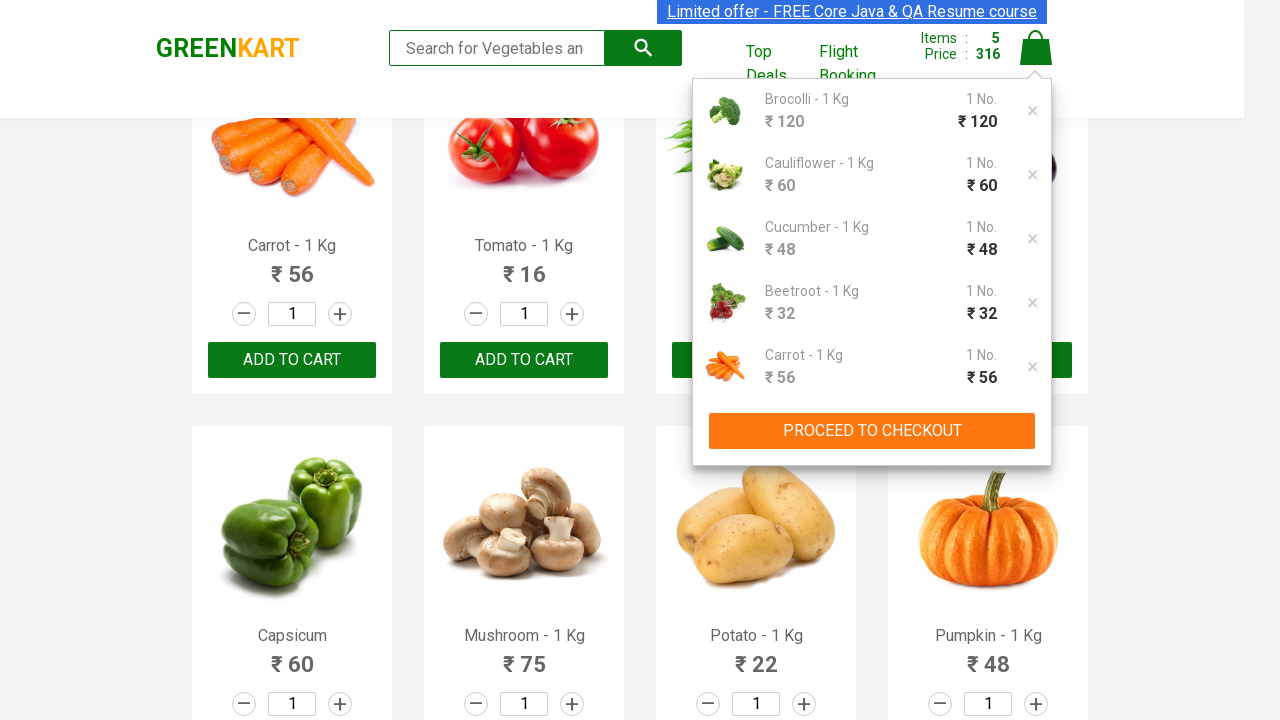

Clicked 'Proceed to Checkout' button at (872, 431) on xpath=//*[@id='root']/div/header/div/div[3]/div[2]/div[2]/button
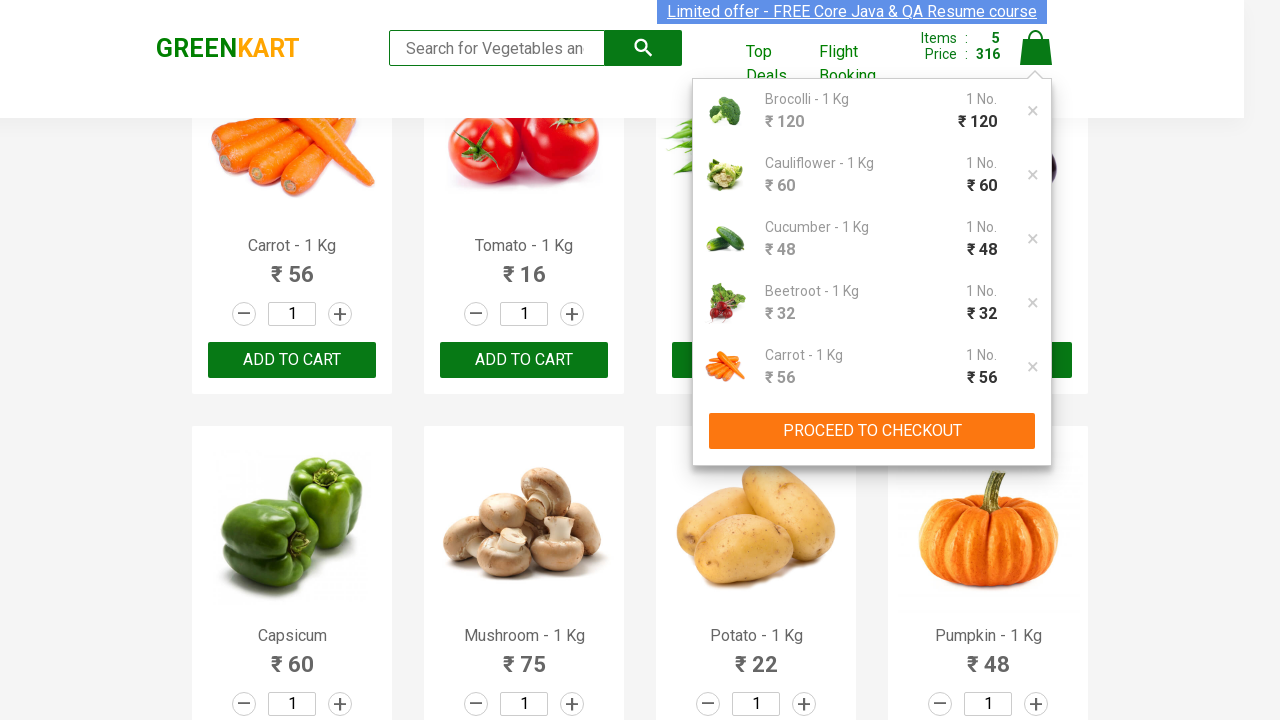

Checkout page loaded and total cost calculation is displayed
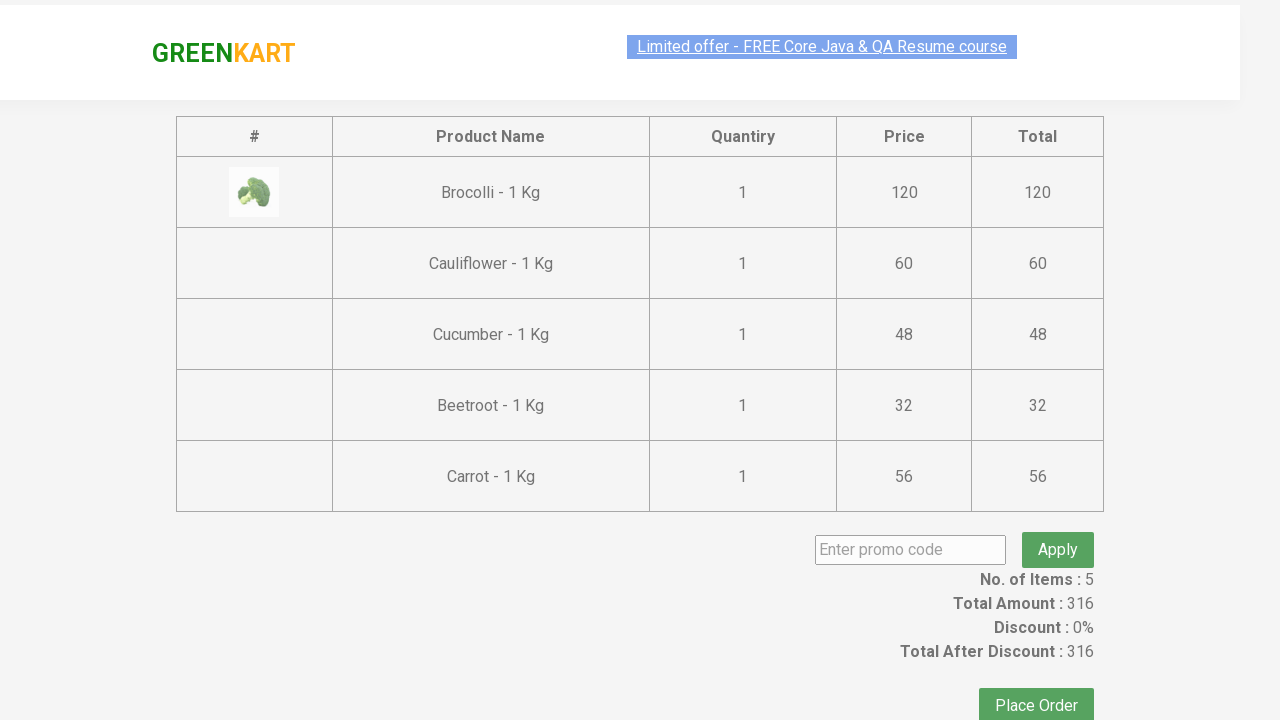

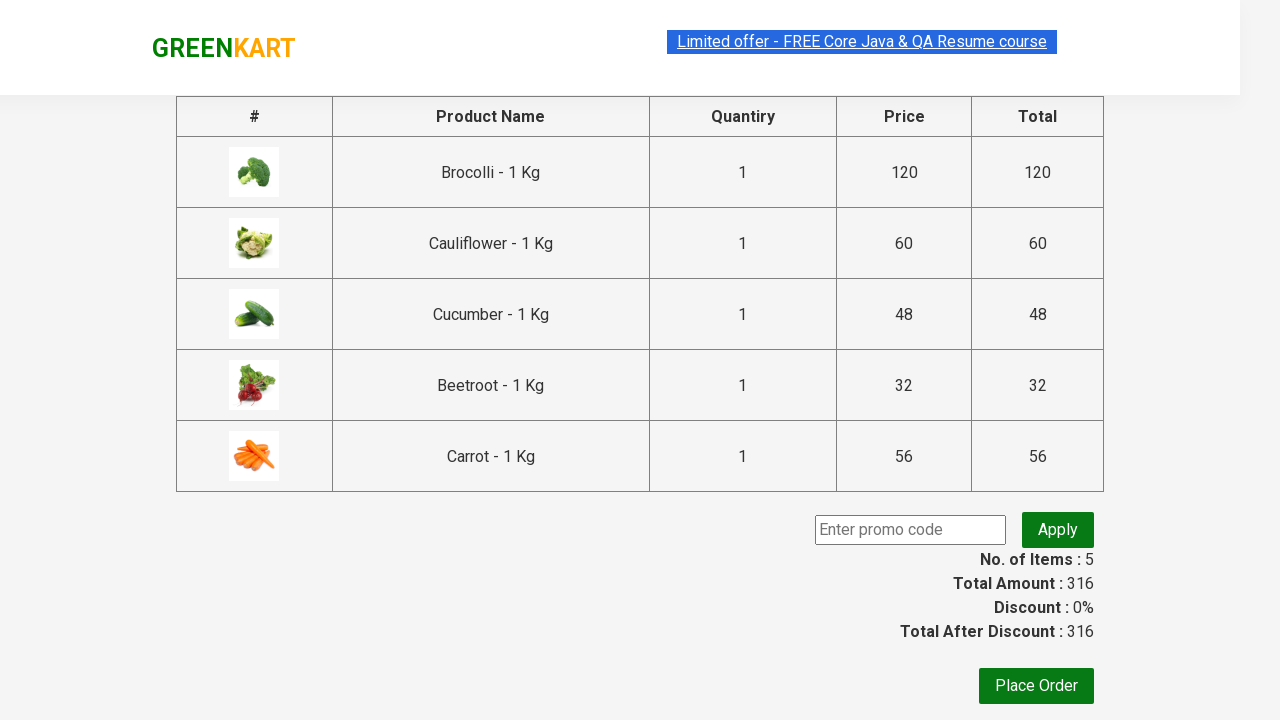